Navigates to a checkboxes page and toggles all checkbox elements on the page

Starting URL: https://the-internet.herokuapp.com/checkboxes

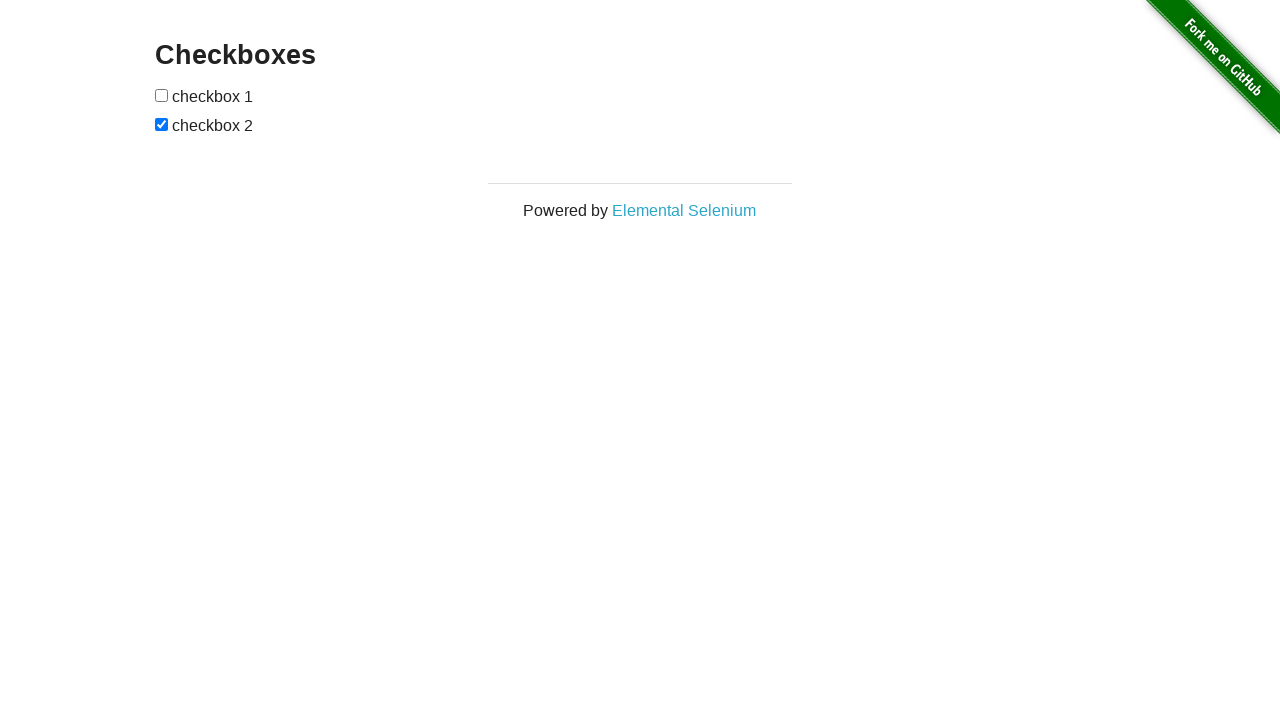

Navigated to checkboxes page
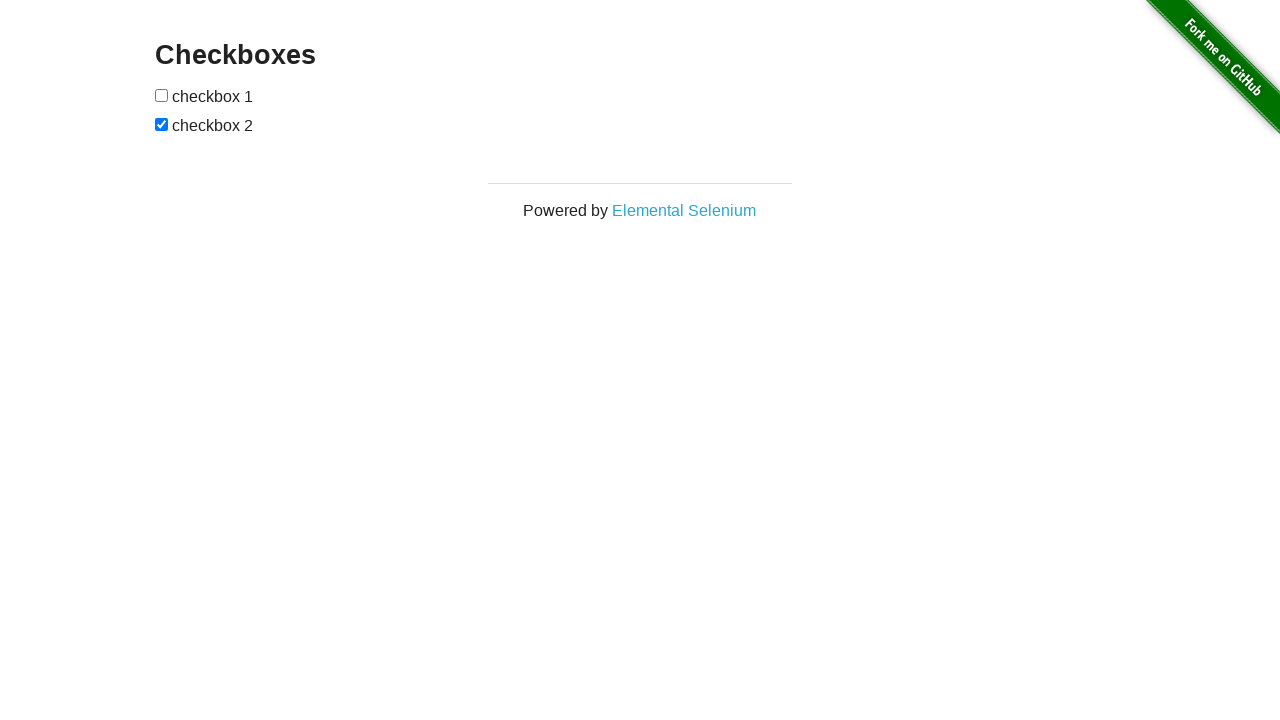

Located all checkbox elements on the page
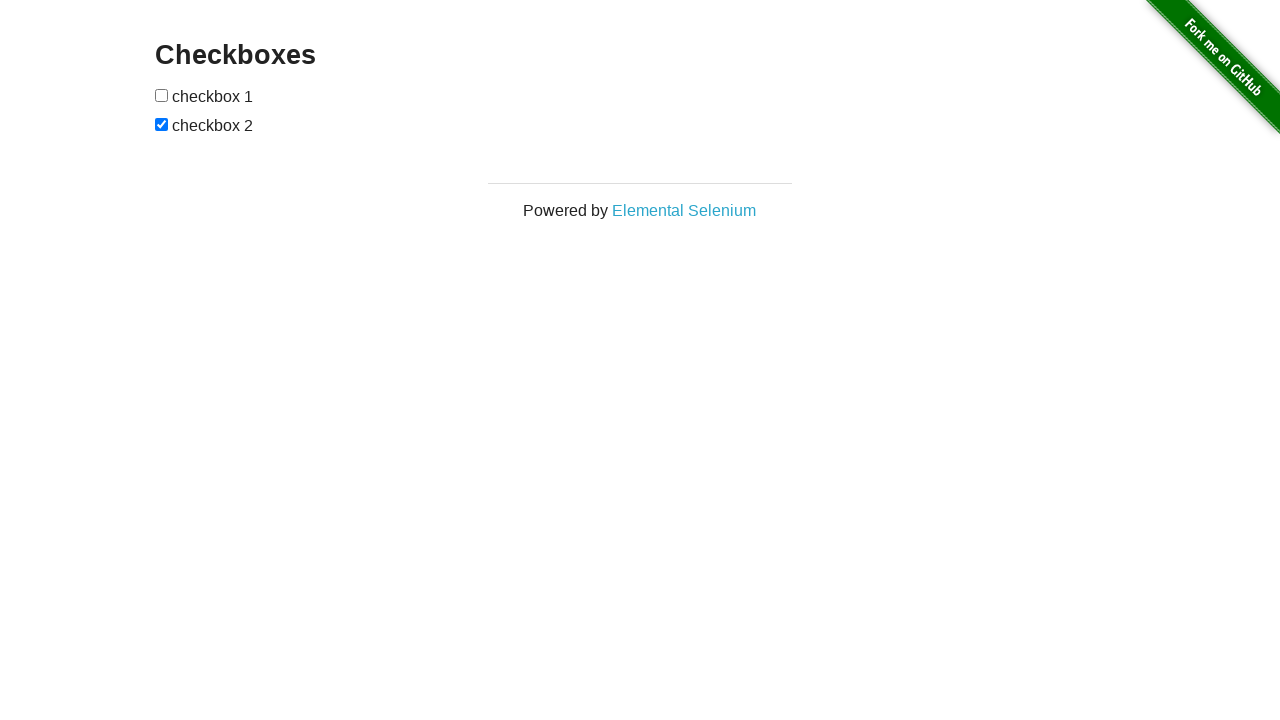

Toggled a checkbox element at (162, 95) on input[type='checkbox'] >> nth=0
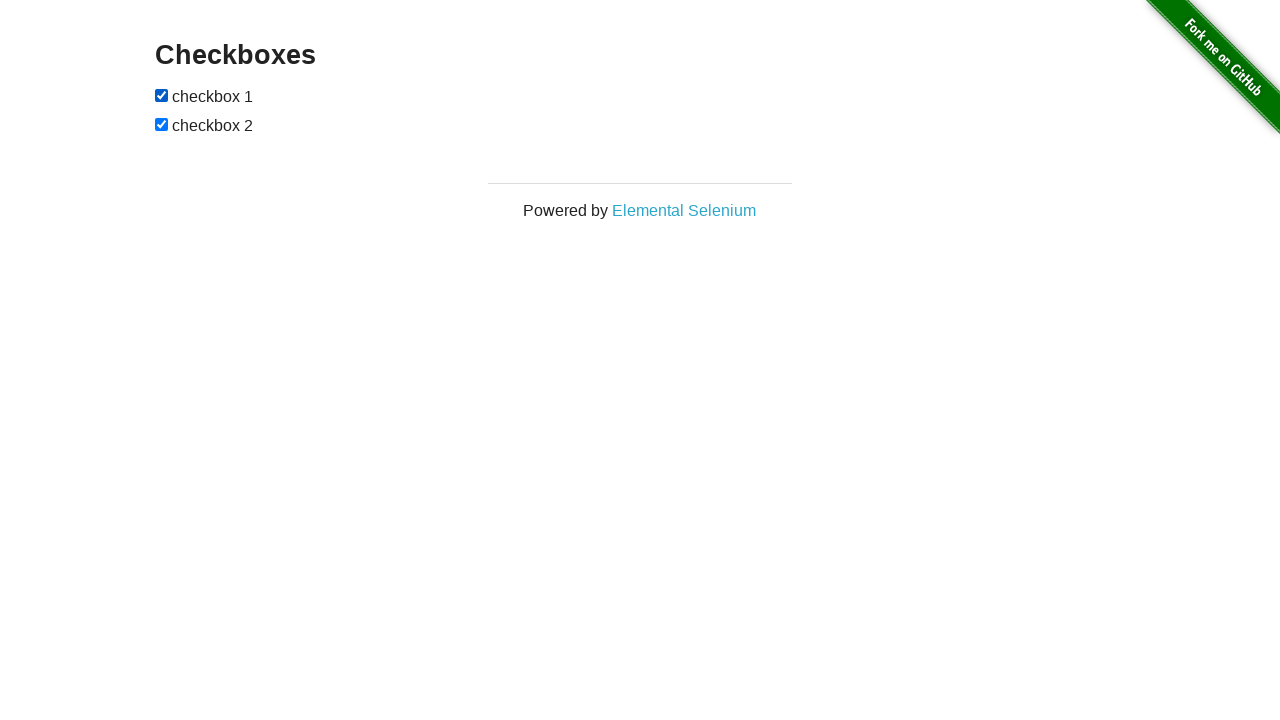

Toggled a checkbox element at (162, 124) on input[type='checkbox'] >> nth=1
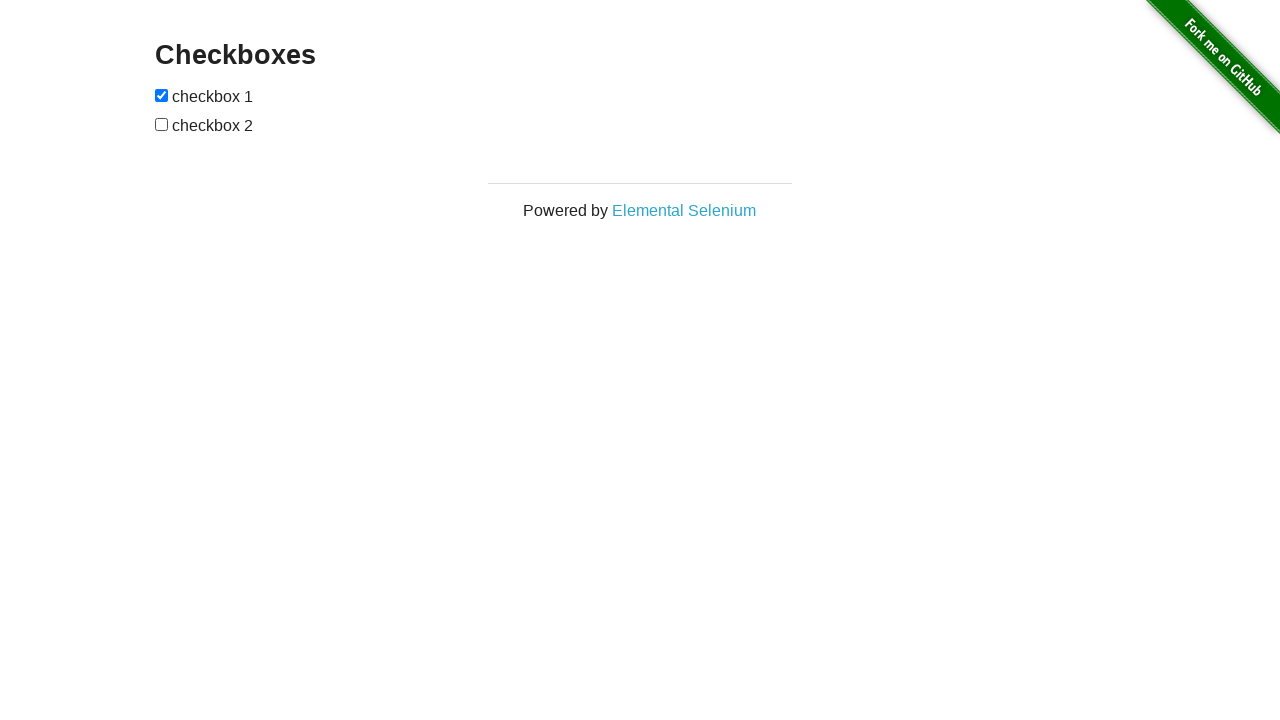

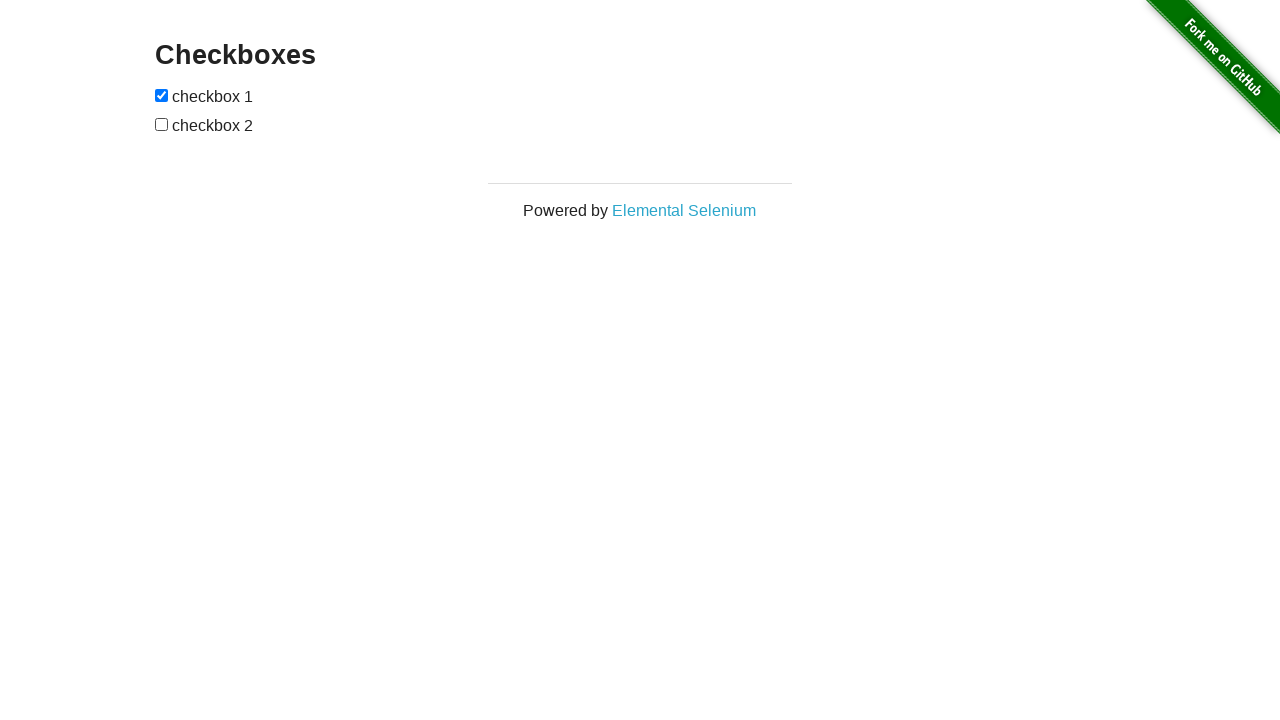